Basic navigation test that loads the GitLab homepage and reloads the page

Starting URL: https://gitlab.com/

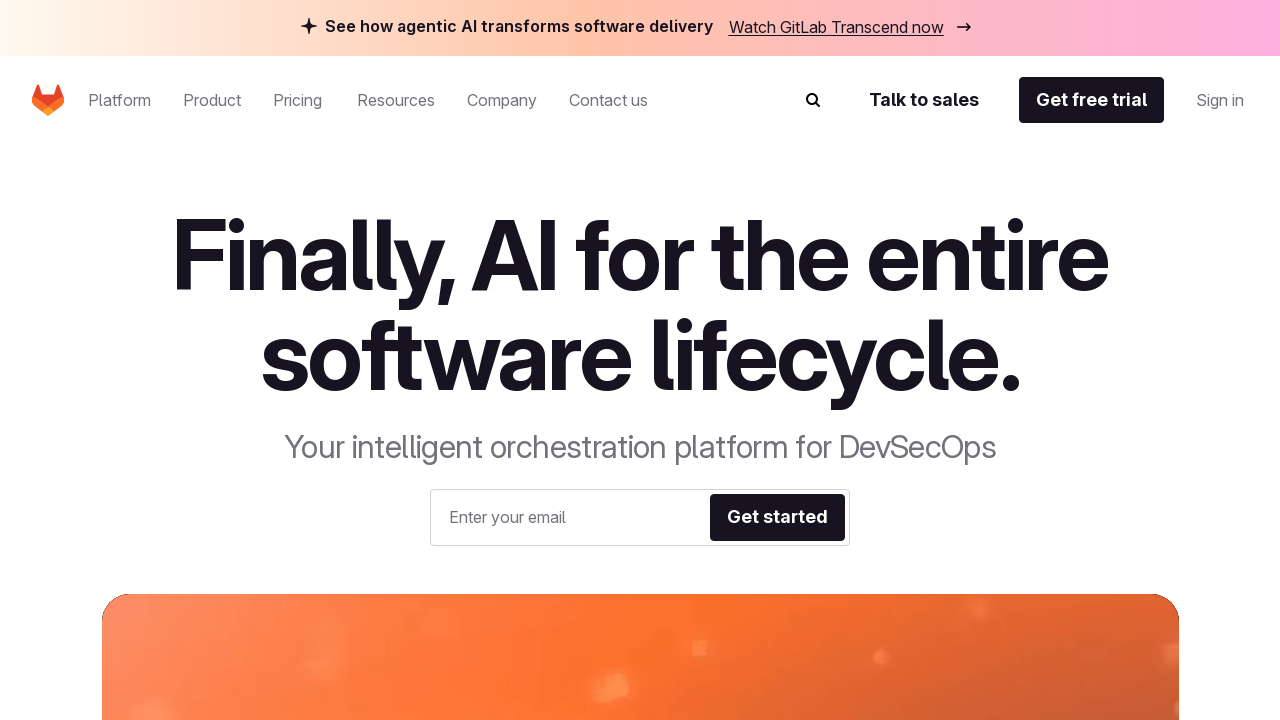

Navigated to GitLab homepage
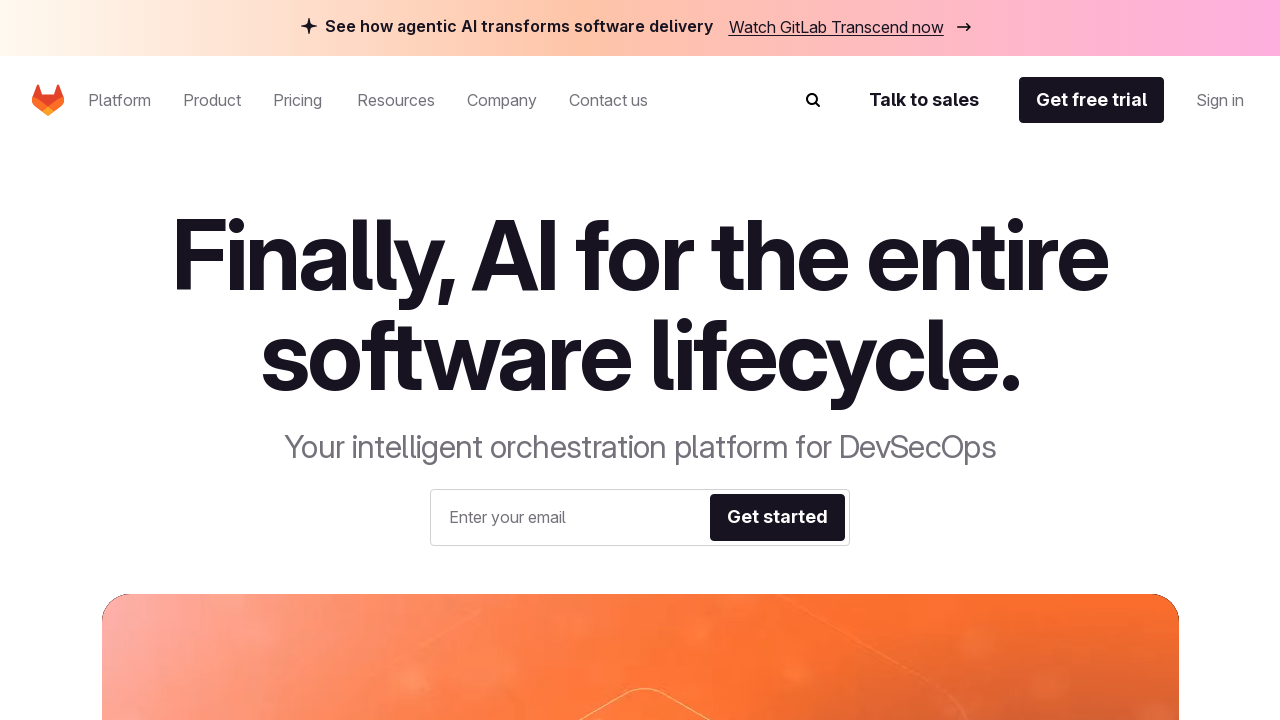

Reloaded the GitLab homepage
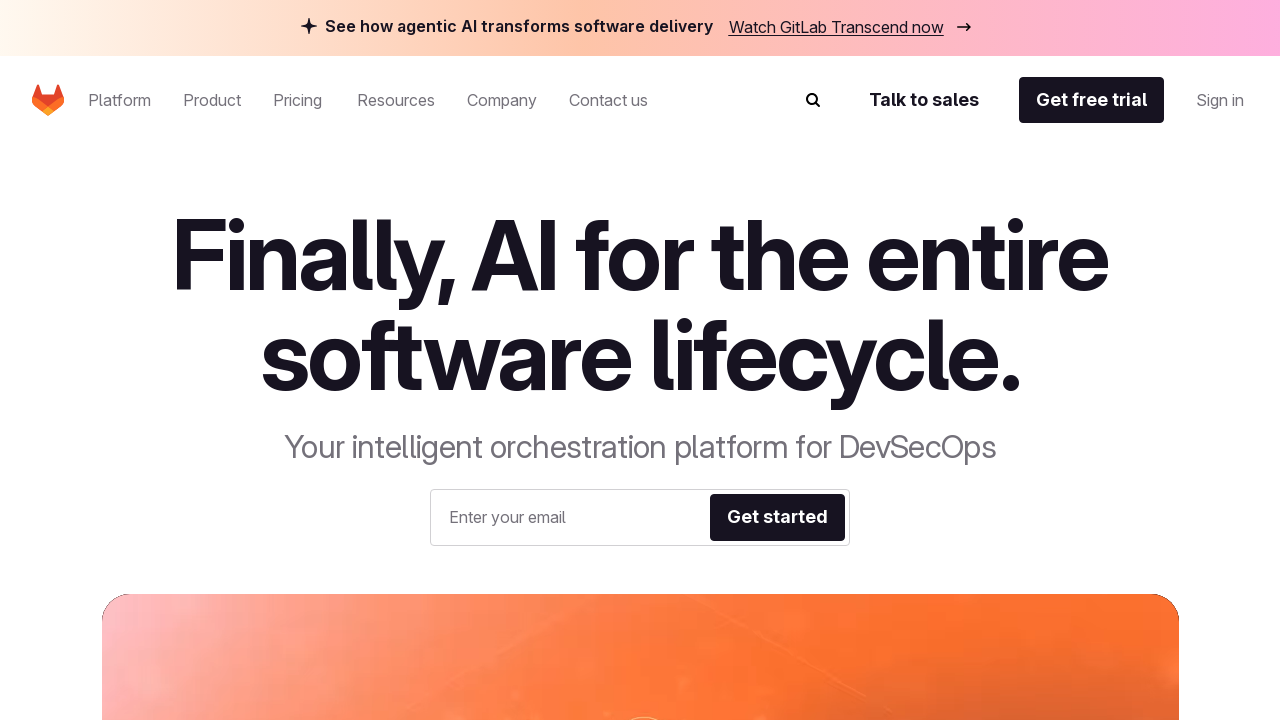

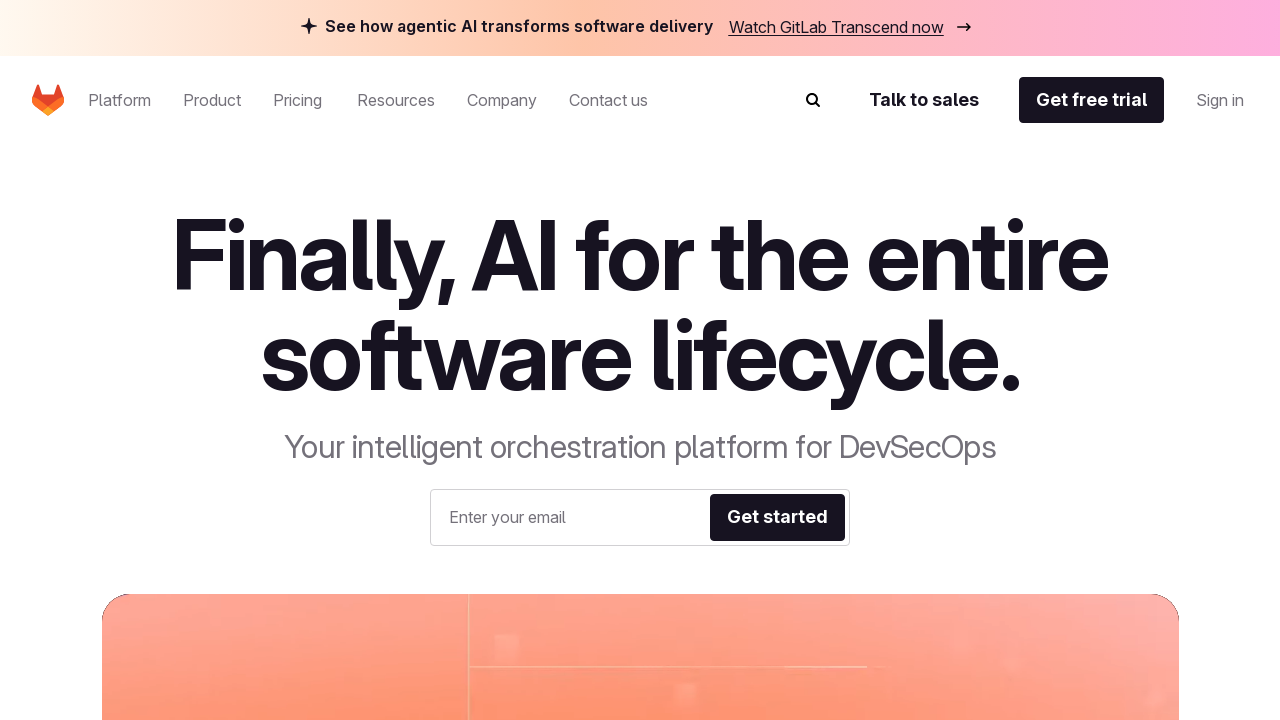